Tests right-click context menu functionality by right-clicking an element, hovering over the "Quit" menu option, and verifying the hover state is properly applied with visible and hover CSS classes.

Starting URL: http://swisnl.github.io/jQuery-contextMenu/demo.html

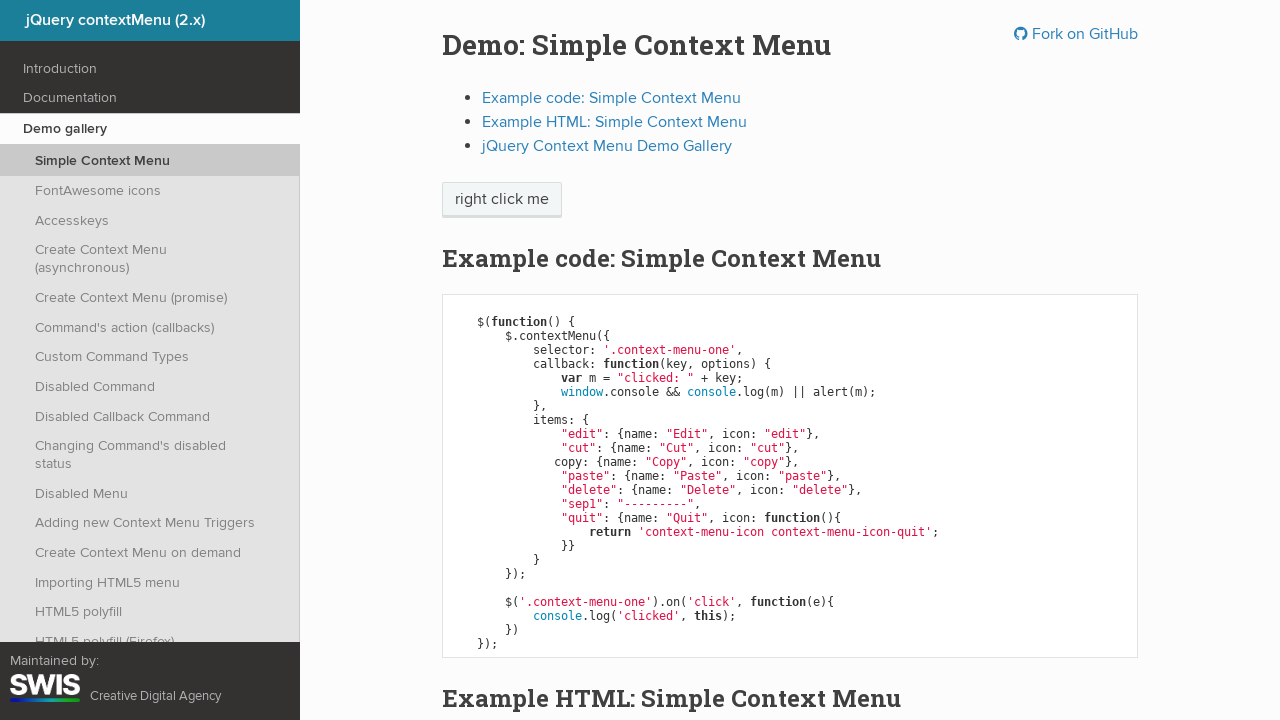

Located the 'right click me' button
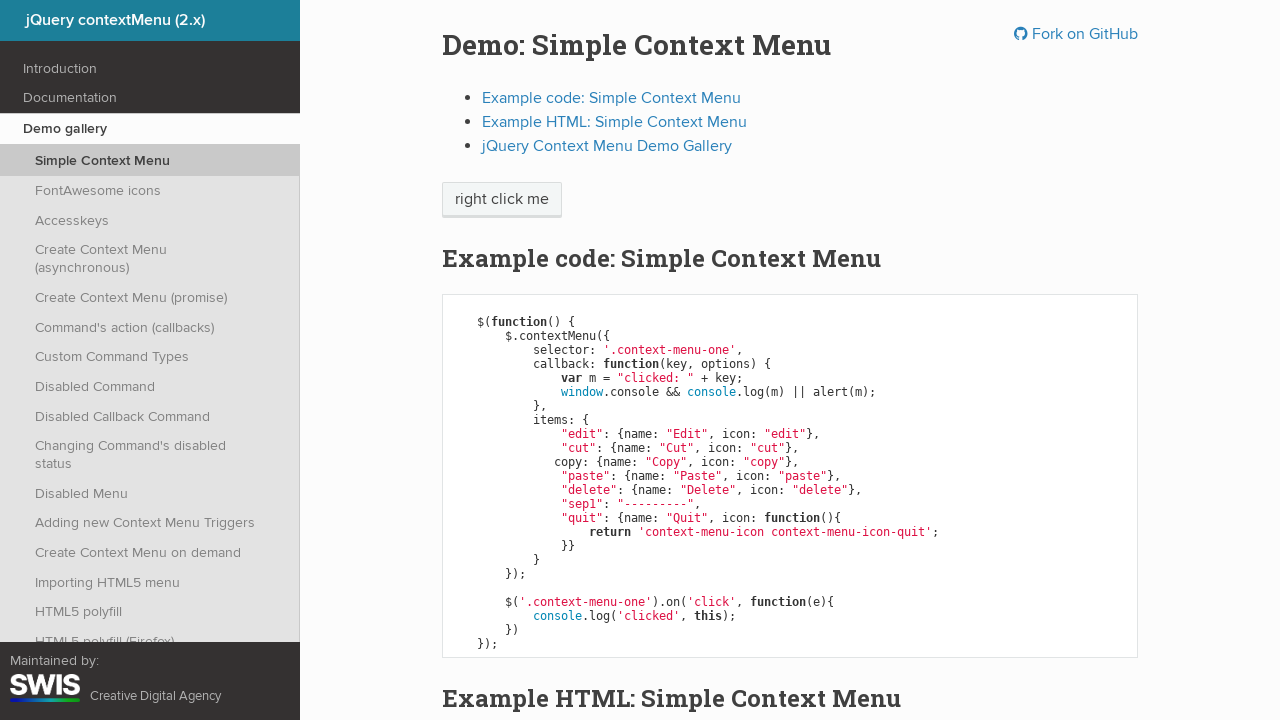

Right-clicked on the 'right click me' button to open context menu at (502, 200) on xpath=//span[text()='right click me']
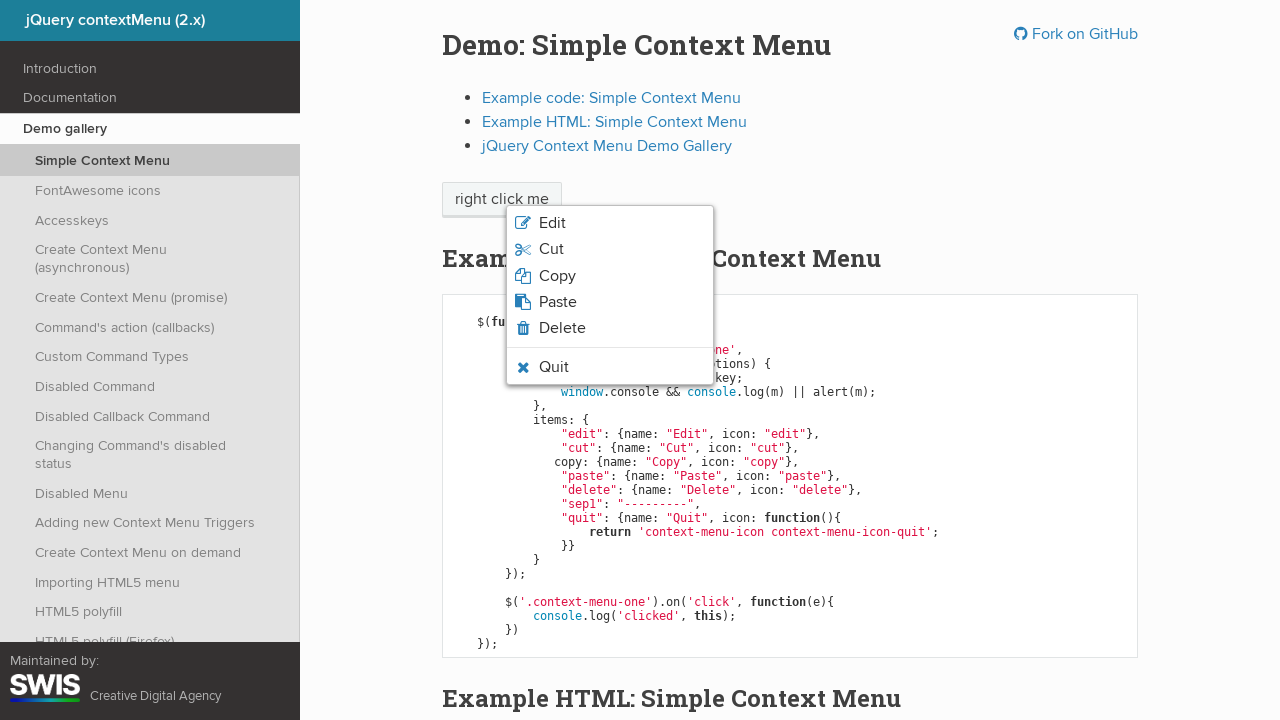

Located the 'Quit' menu item in the context menu
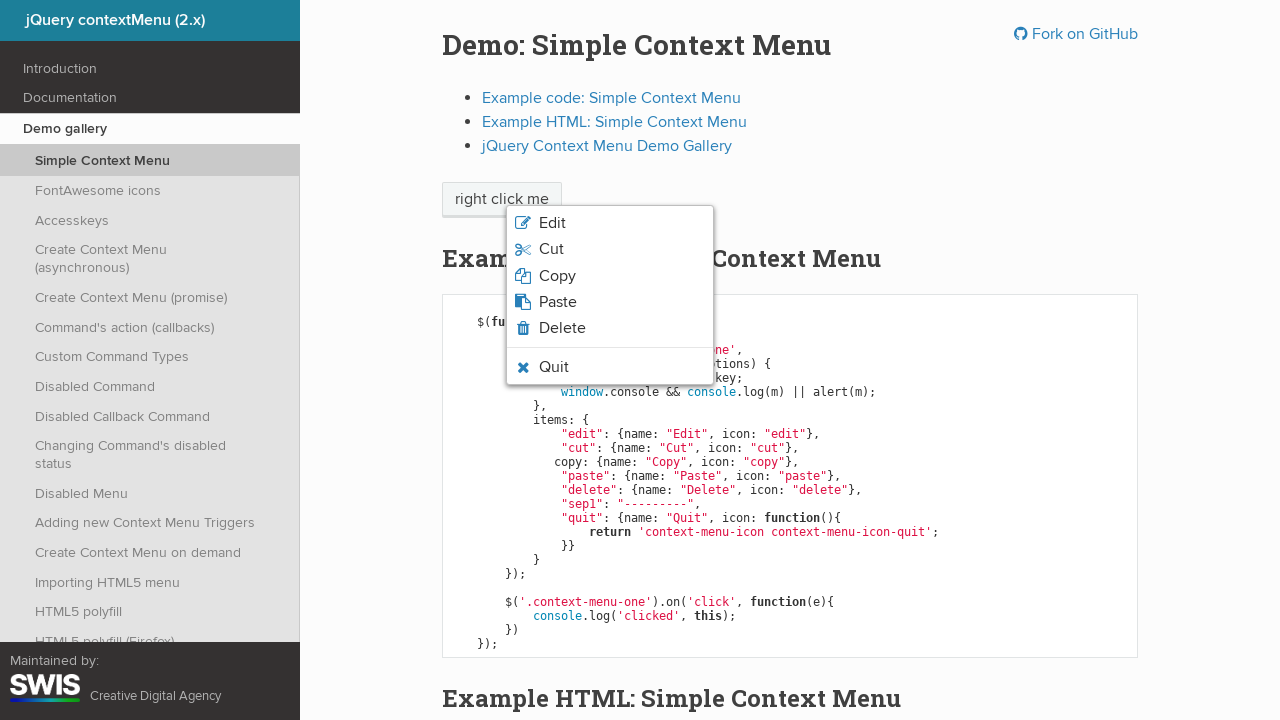

Hovered over the 'Quit' menu item at (610, 367) on xpath=//span[text()='Quit']/parent::li
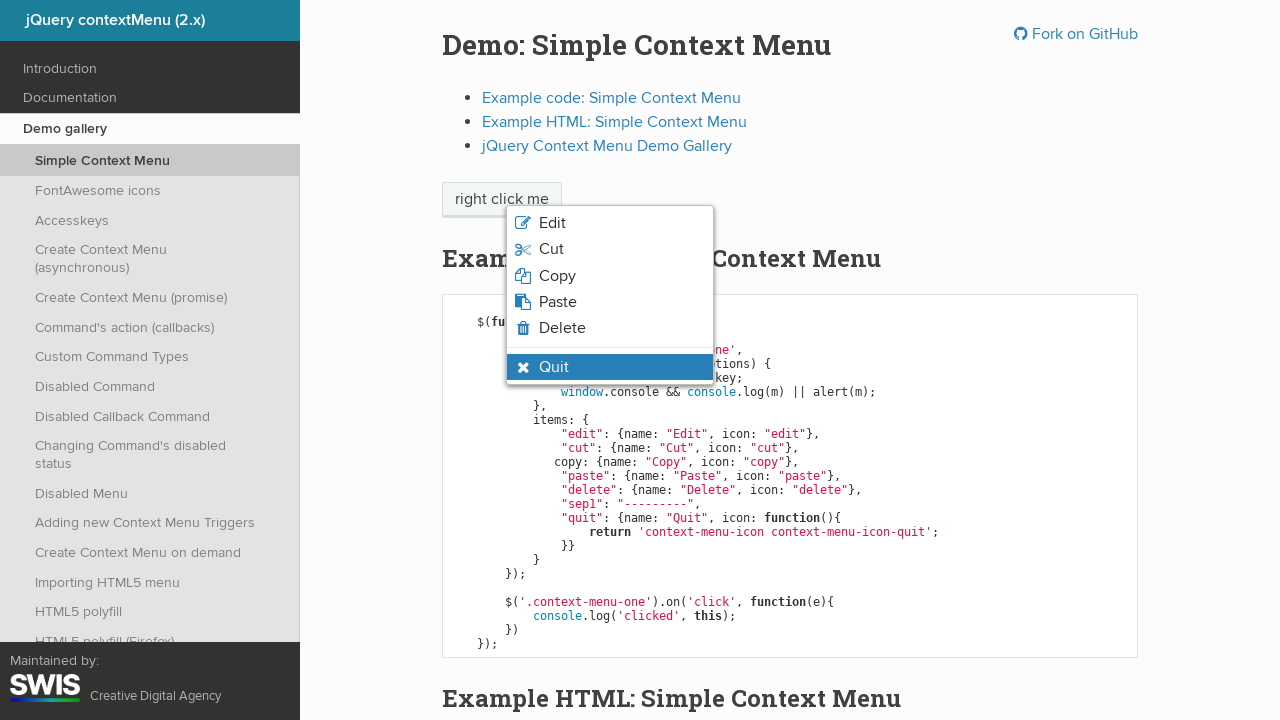

Retrieved the class attribute of the 'Quit' menu item
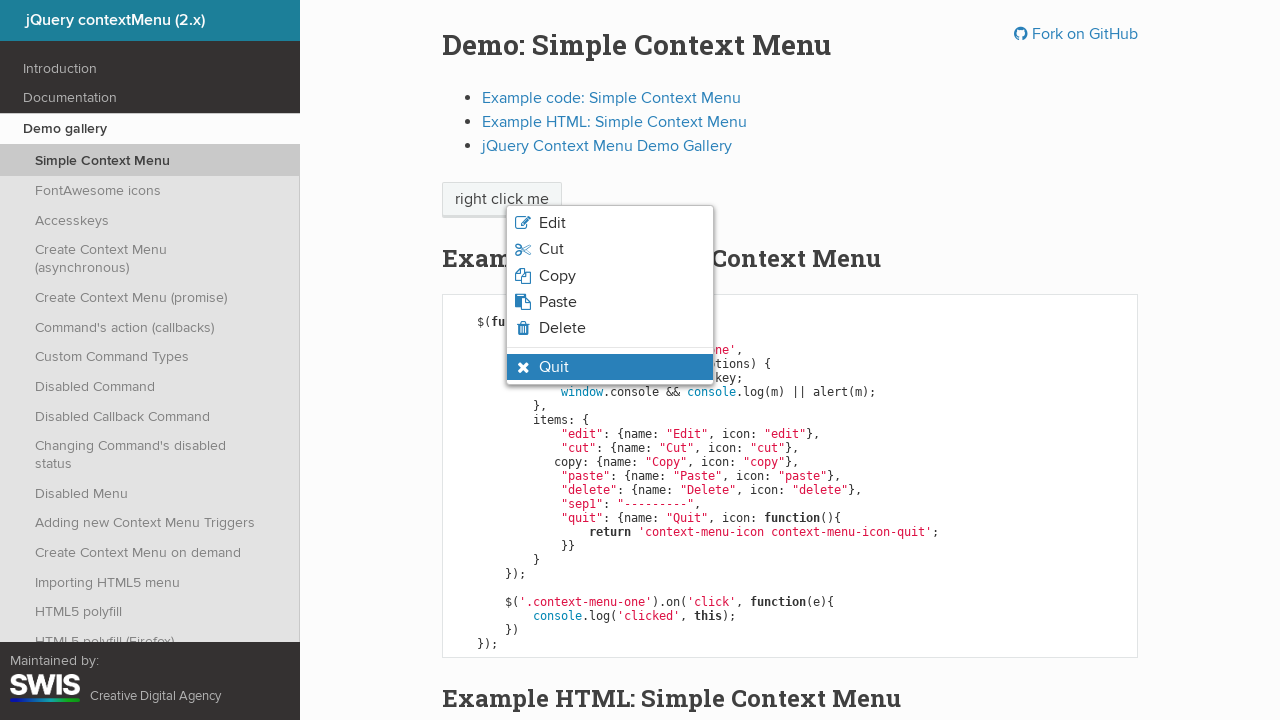

Verified 'context-menu-visible' class is present on the 'Quit' menu item
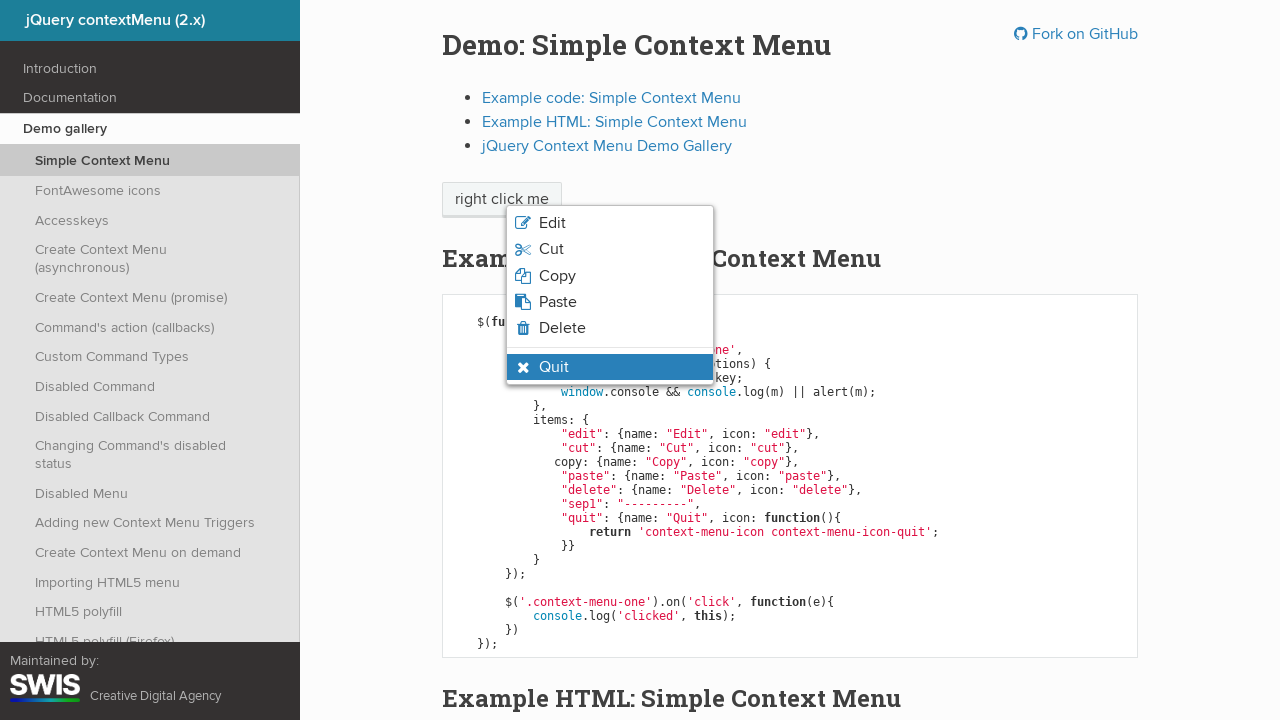

Verified 'context-menu-hover' class is present on the 'Quit' menu item
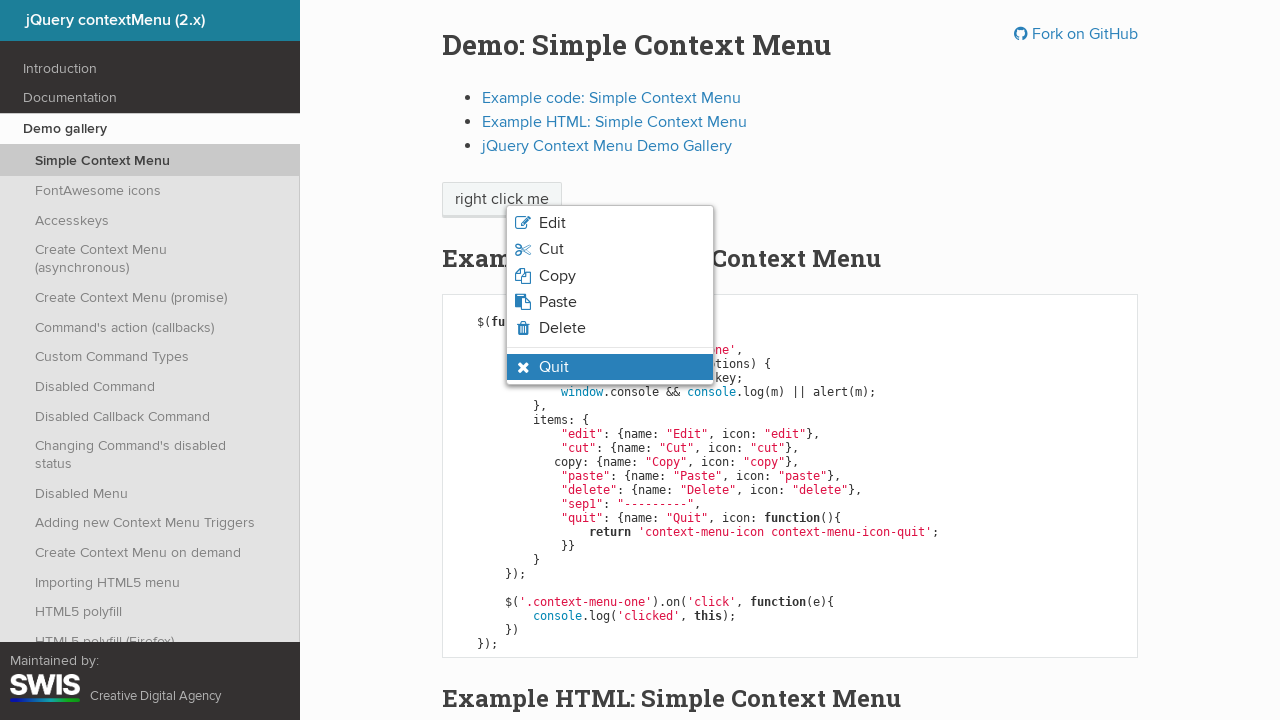

Verified element with combined CSS classes (context-menu-icon-quit, context-menu-hover, context-menu-visible) is visible
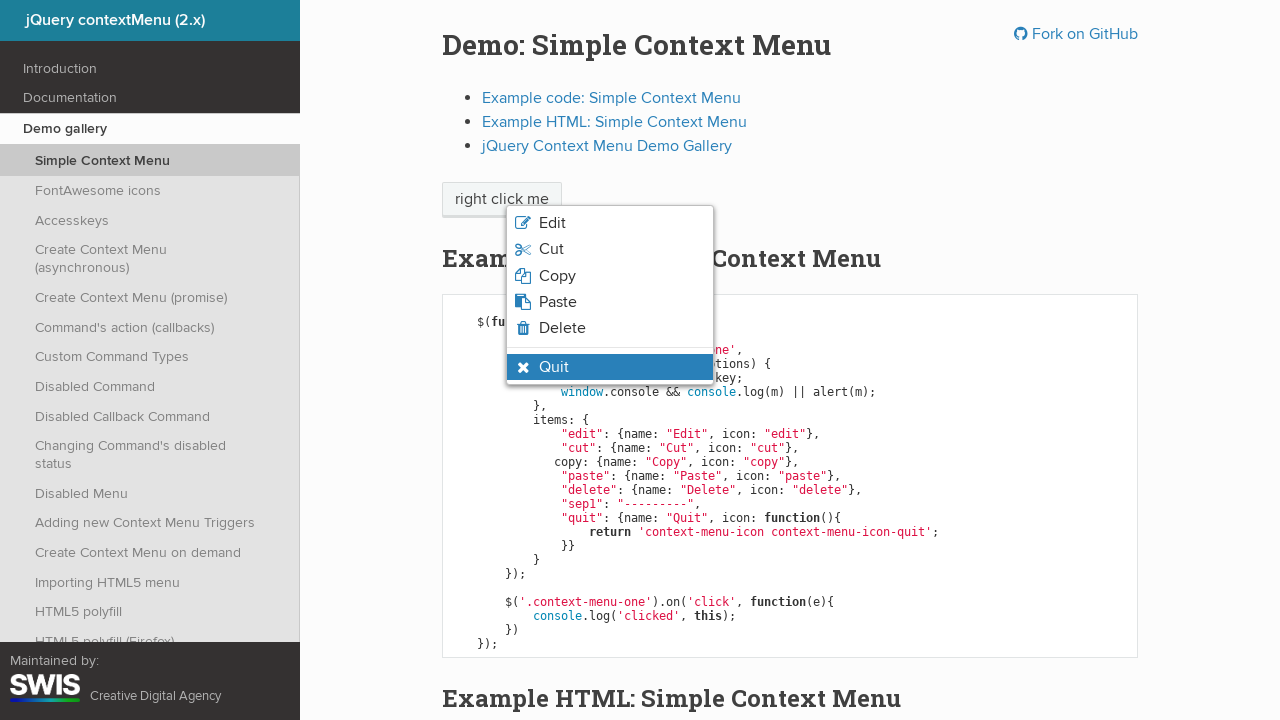

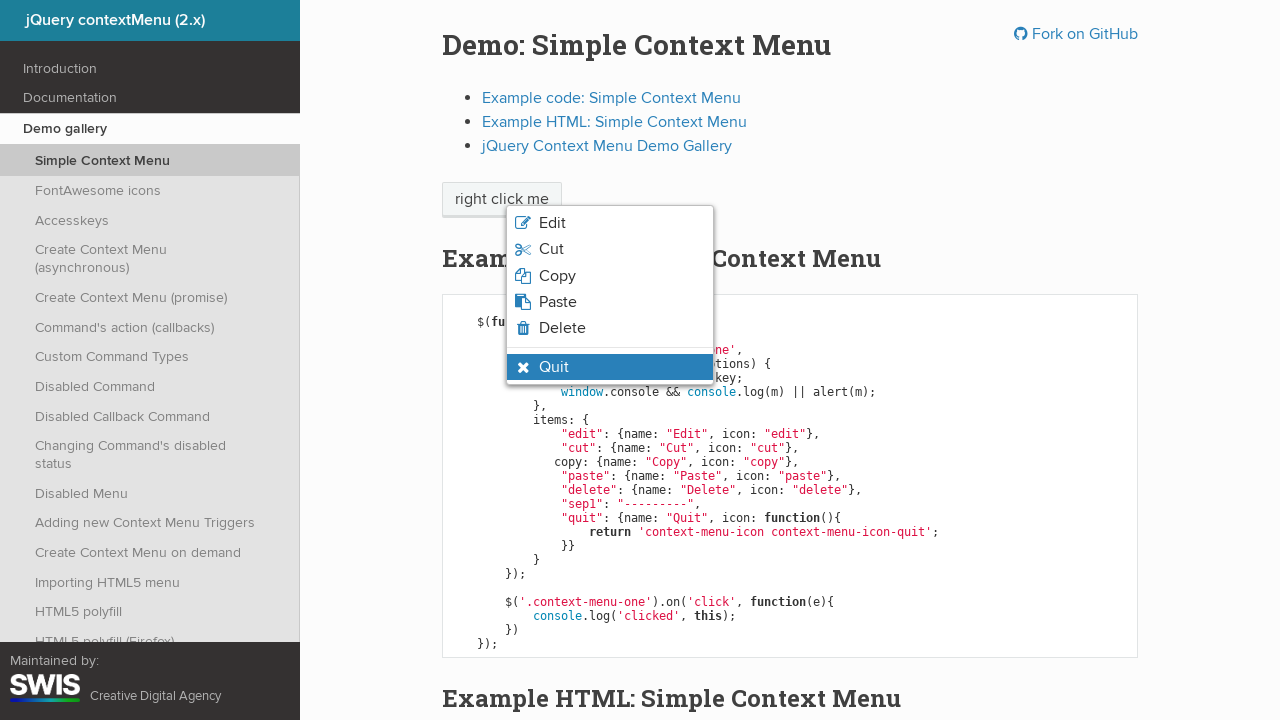